Opens the Maven Repository website and waits for the page to load completely

Starting URL: https://mvnrepository.com/

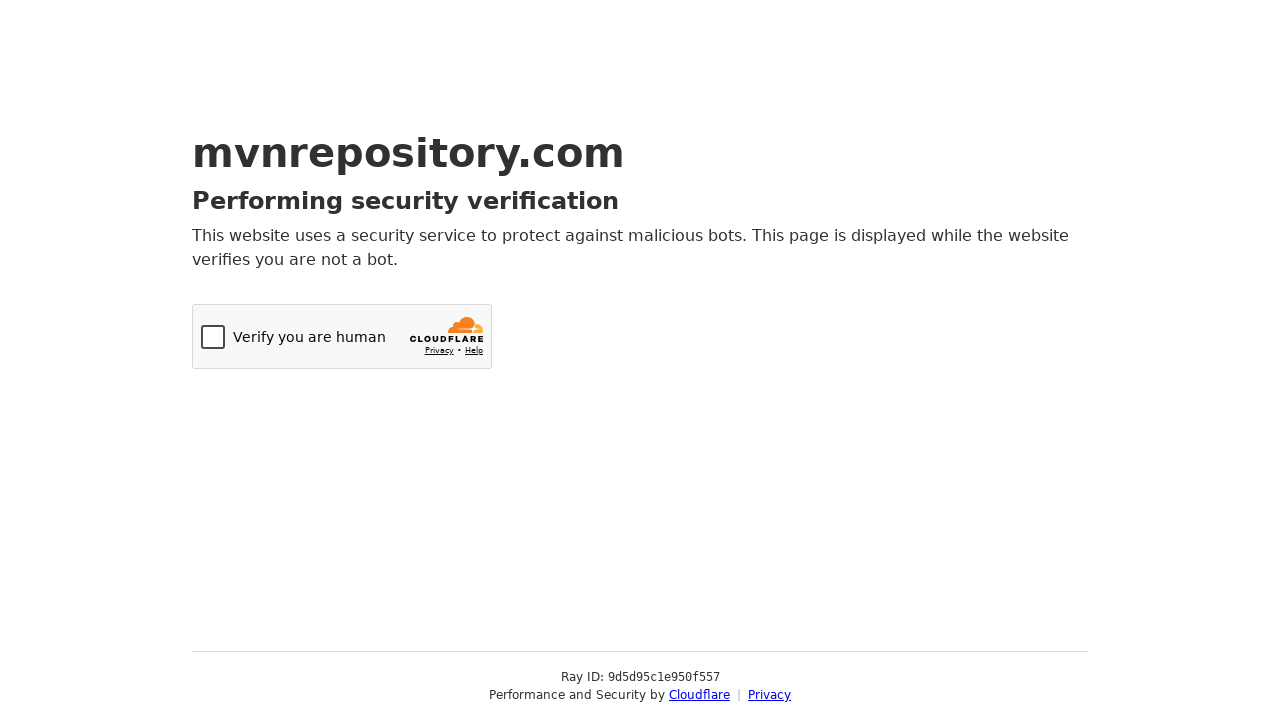

Navigated to Maven Repository website
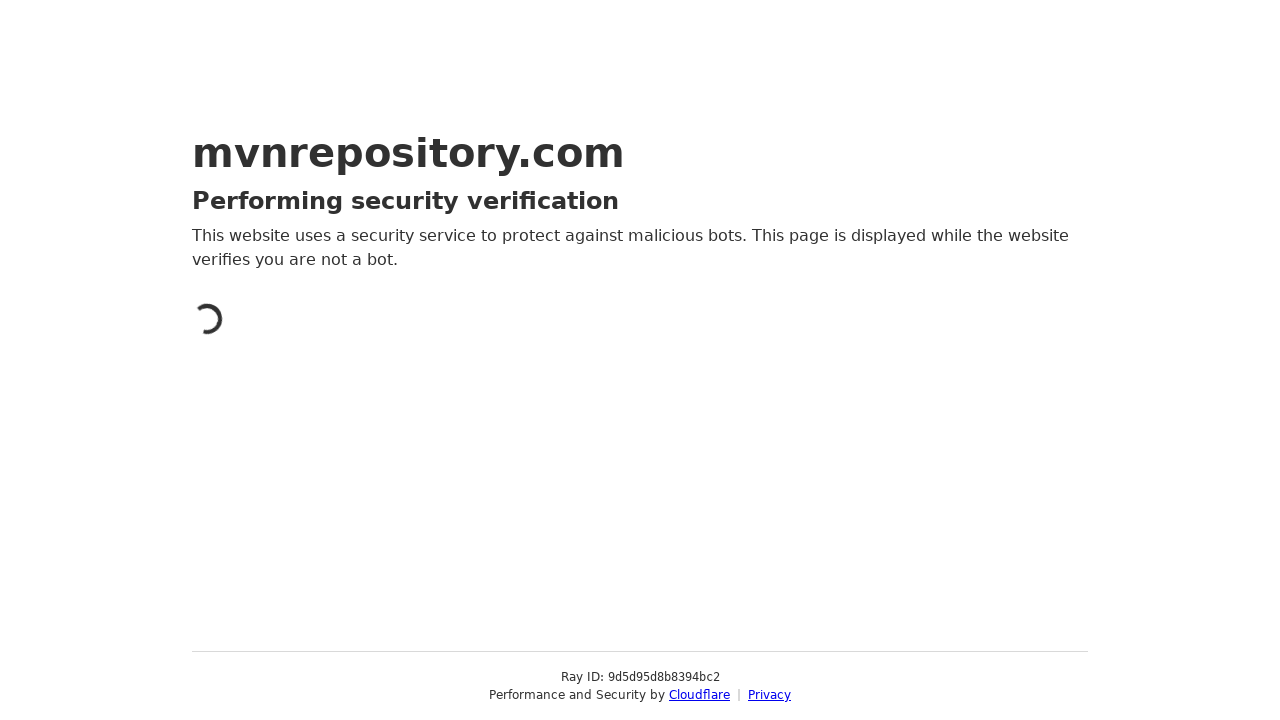

Waited for page to reach networkidle state
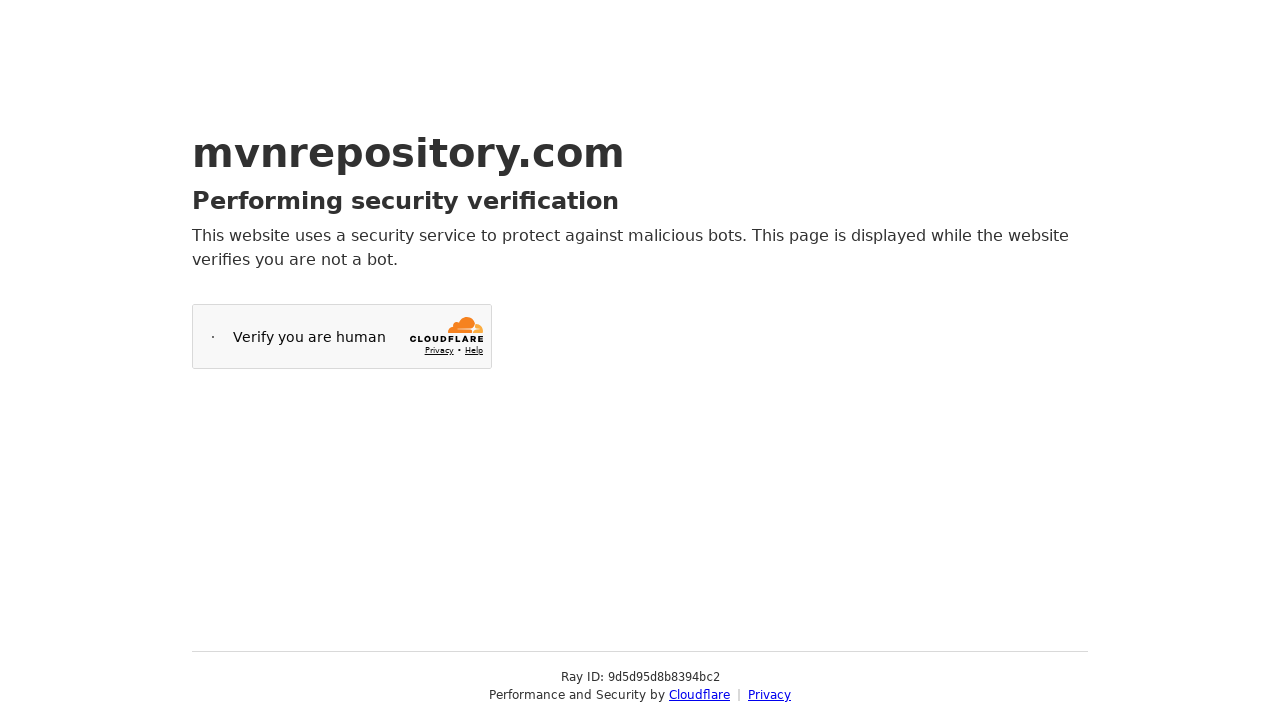

Verified page loaded by confirming body element is visible
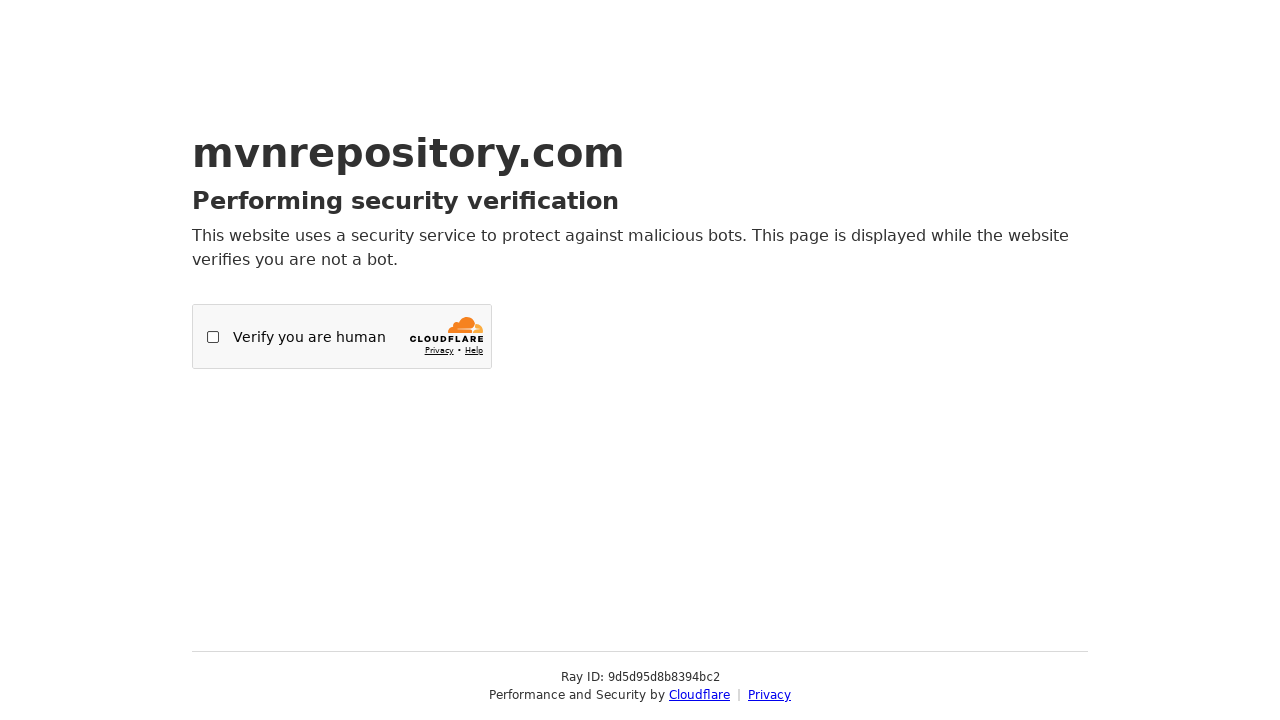

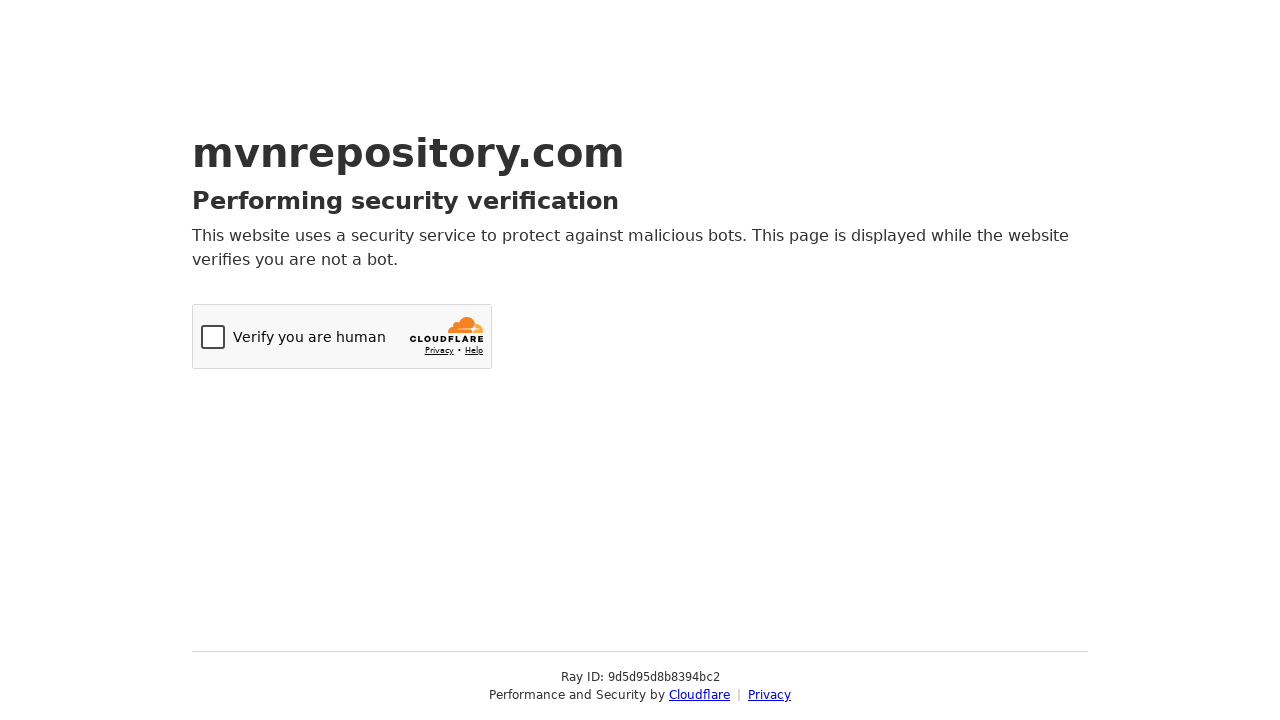